Navigates to the login page practice site and verifies the page loads correctly

Starting URL: https://rahulshettyacademy.com/loginpagePractise/

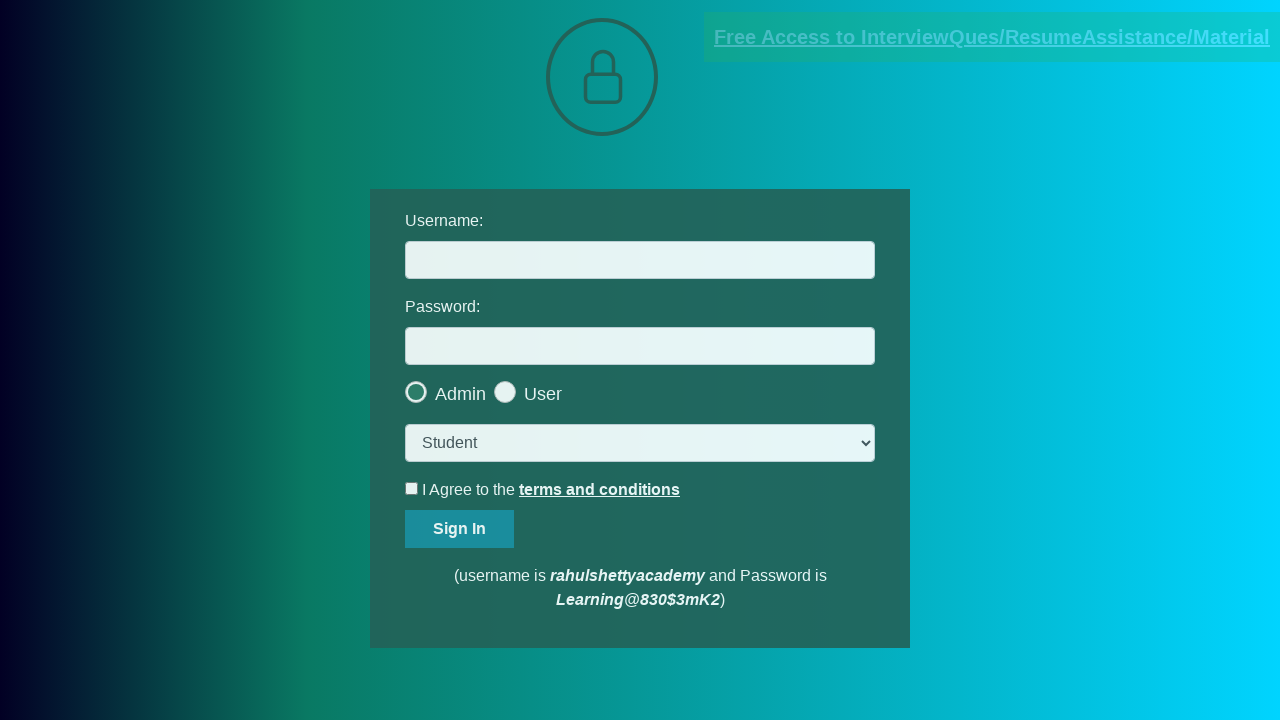

Page loaded and DOM content is ready at login practice site
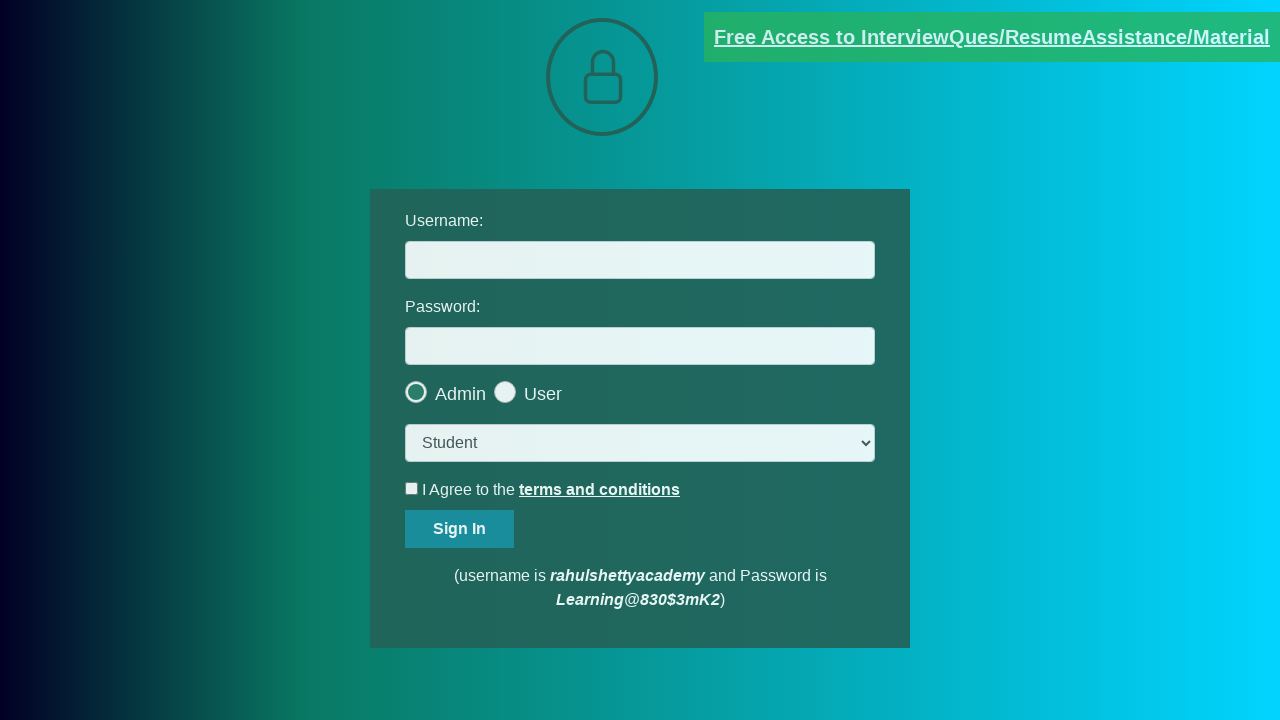

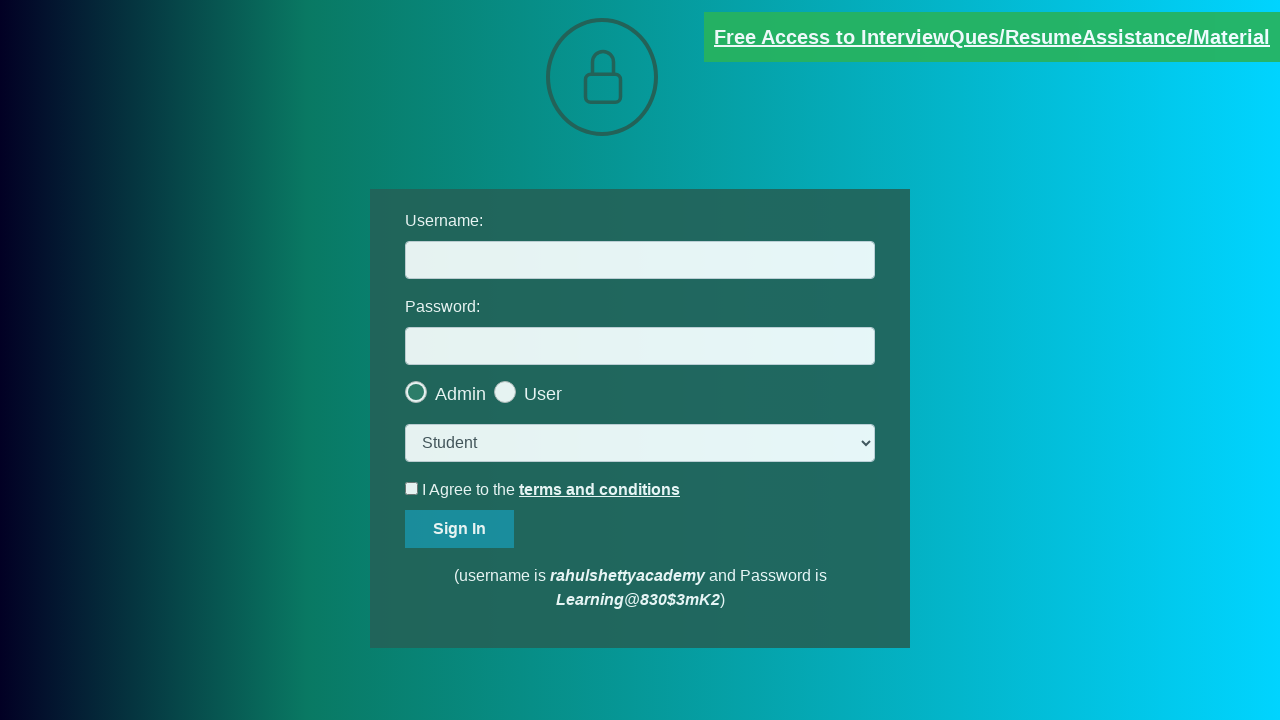